Tests the search bar functionality on the Automation Bookstore website by entering a search term, checking if the clear icon is displayed, and clicking it to clear the search text

Starting URL: https://automationbookstore.dev/

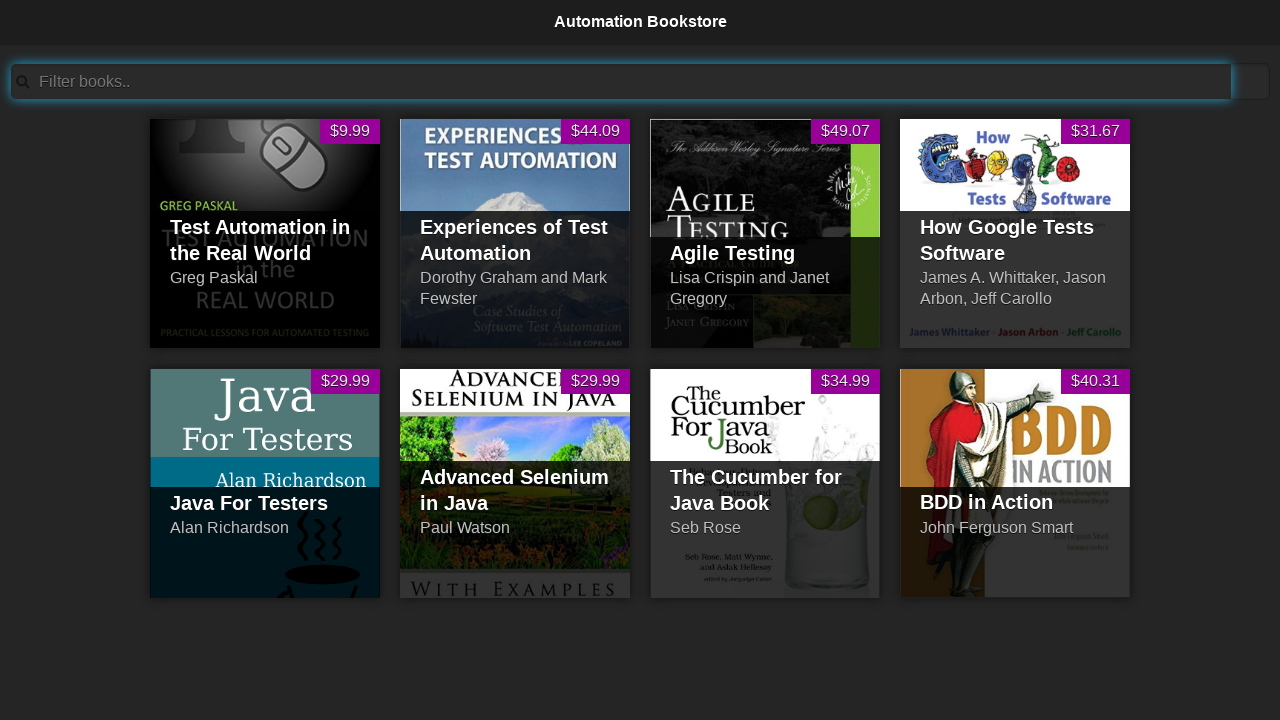

Entered 'Test' in the search bar on #searchBar
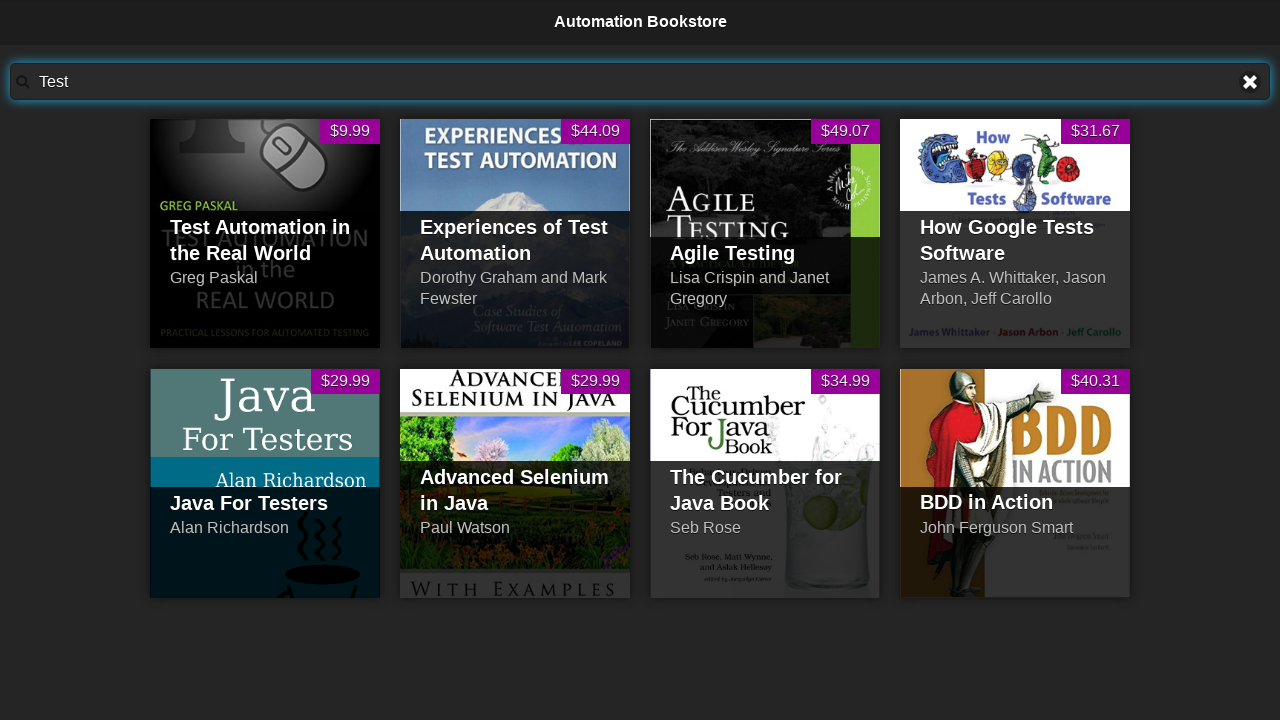

Retrieved placeholder attribute value from search bar
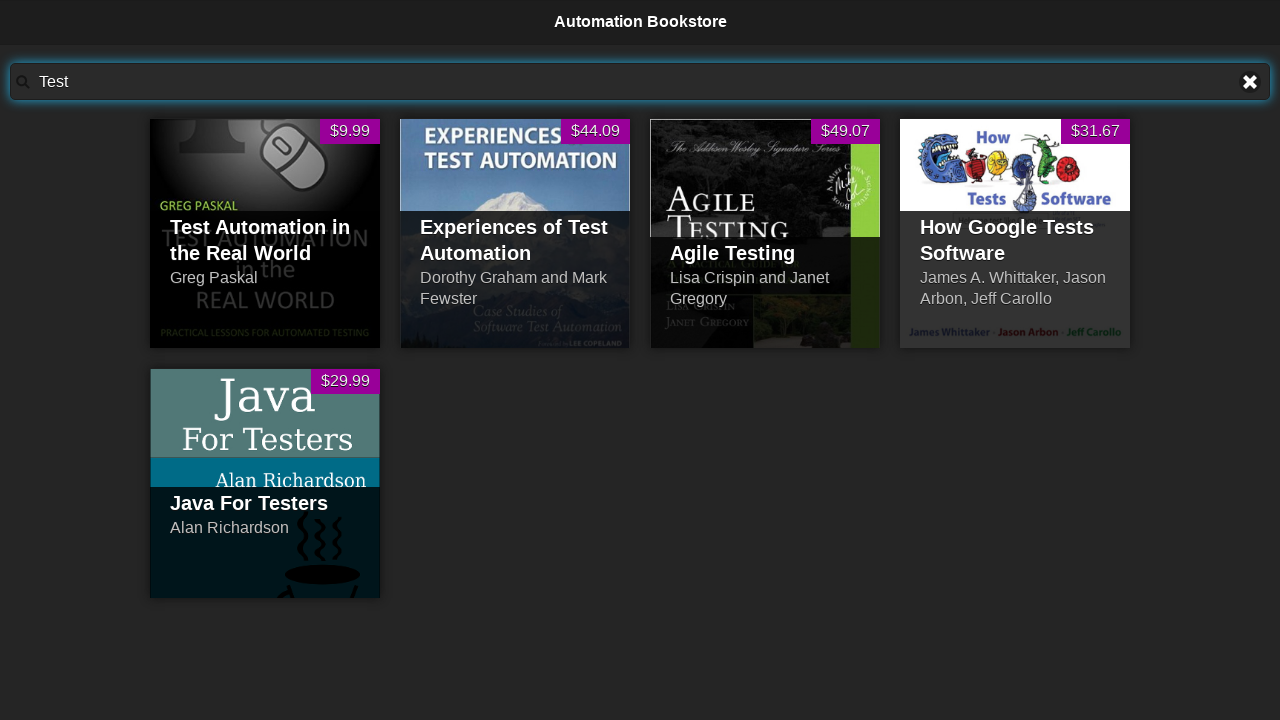

Located the clear text icon element
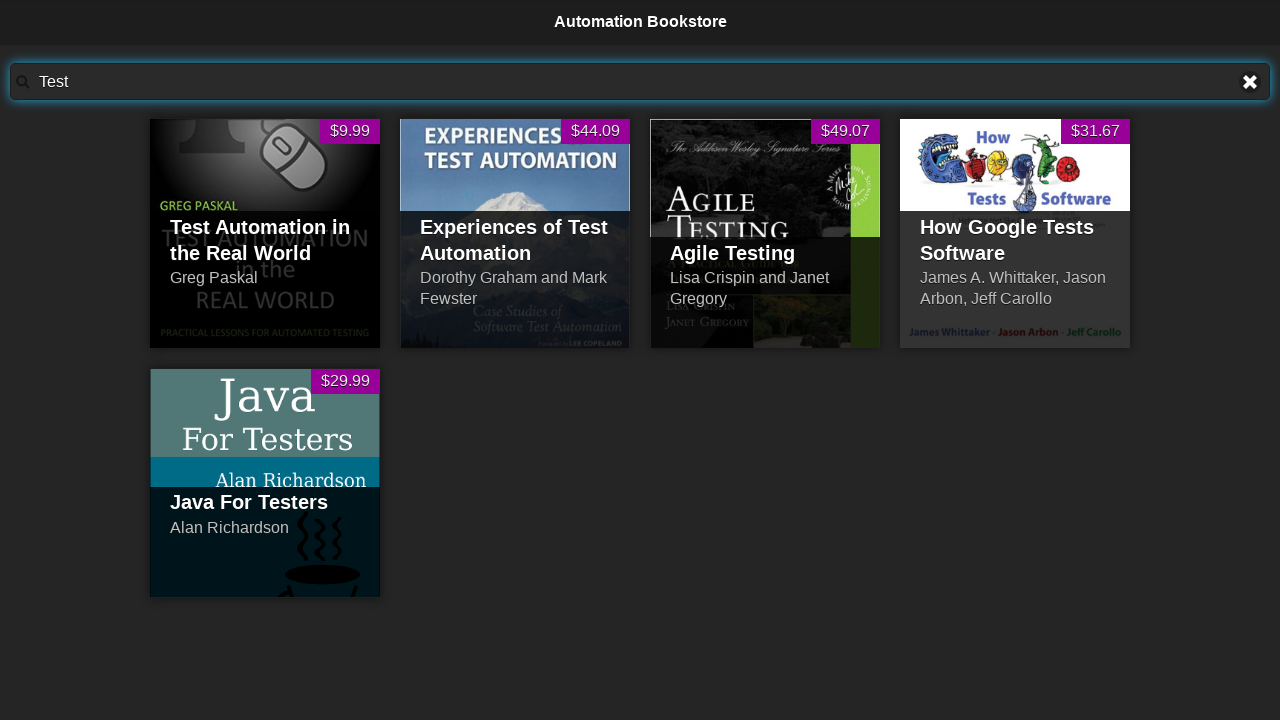

Clear text icon is visible
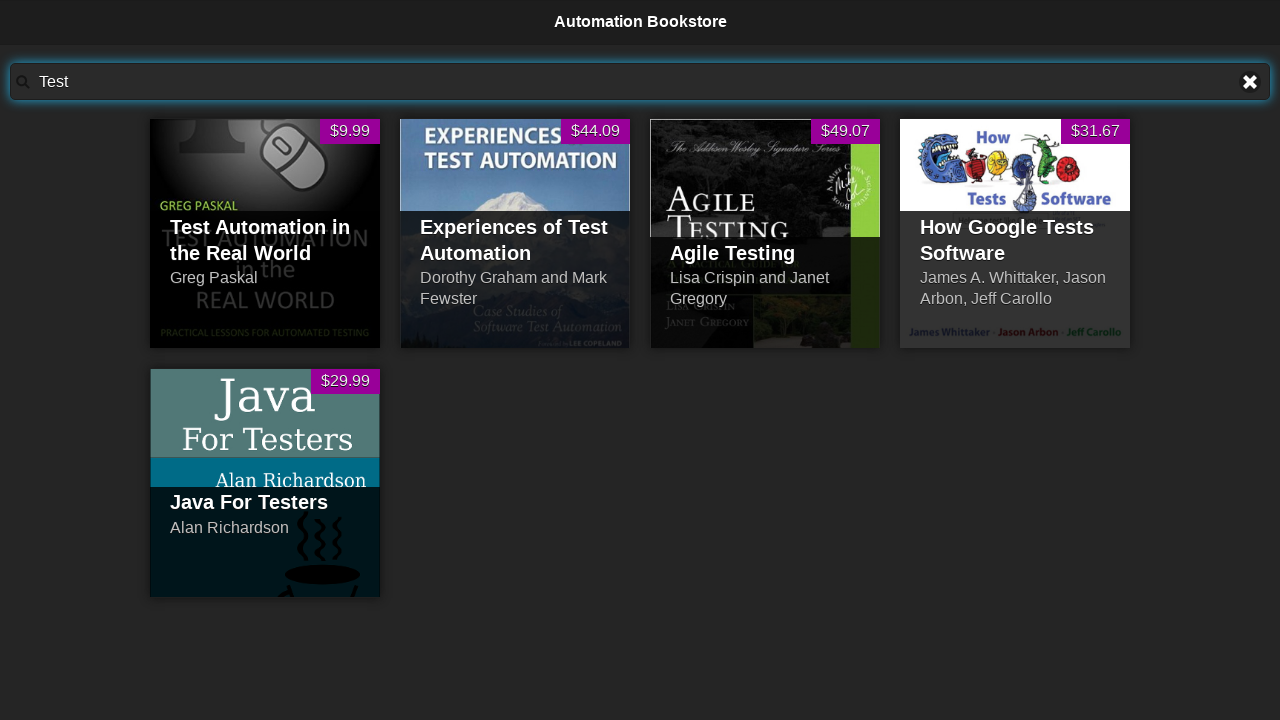

Clicked the clear text icon to clear the search field at (1250, 82) on a[title='Clear text']
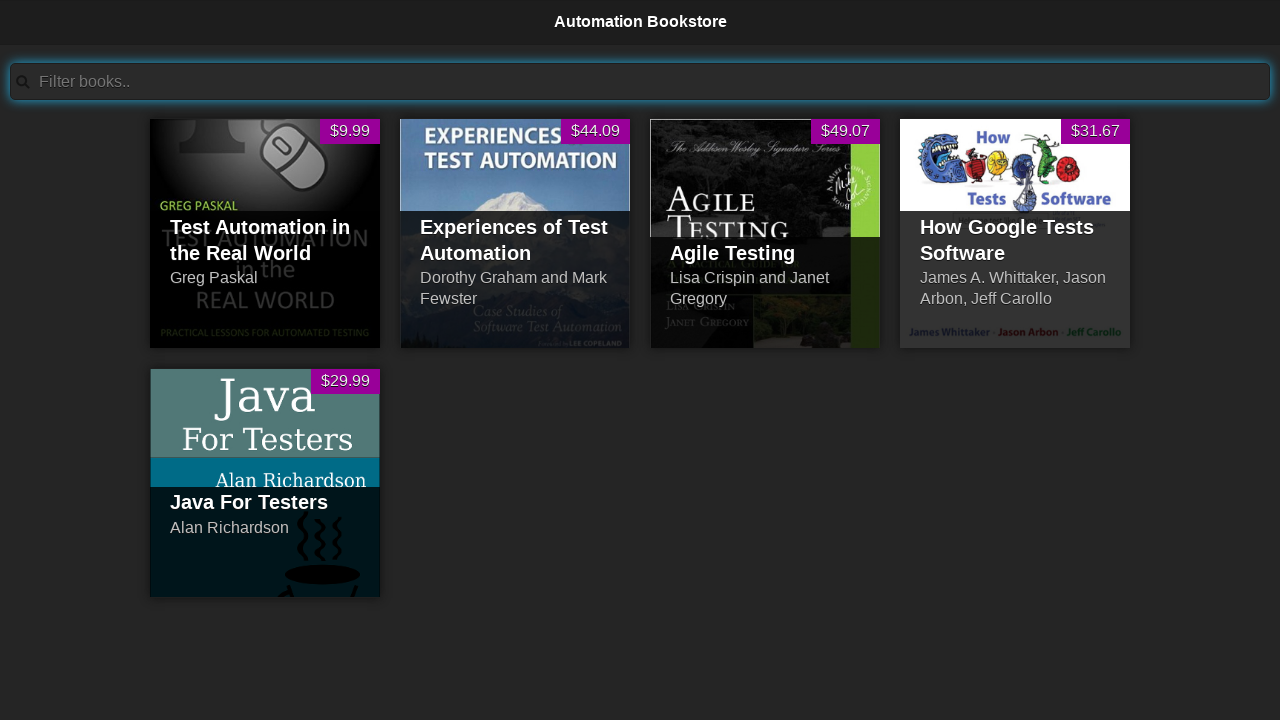

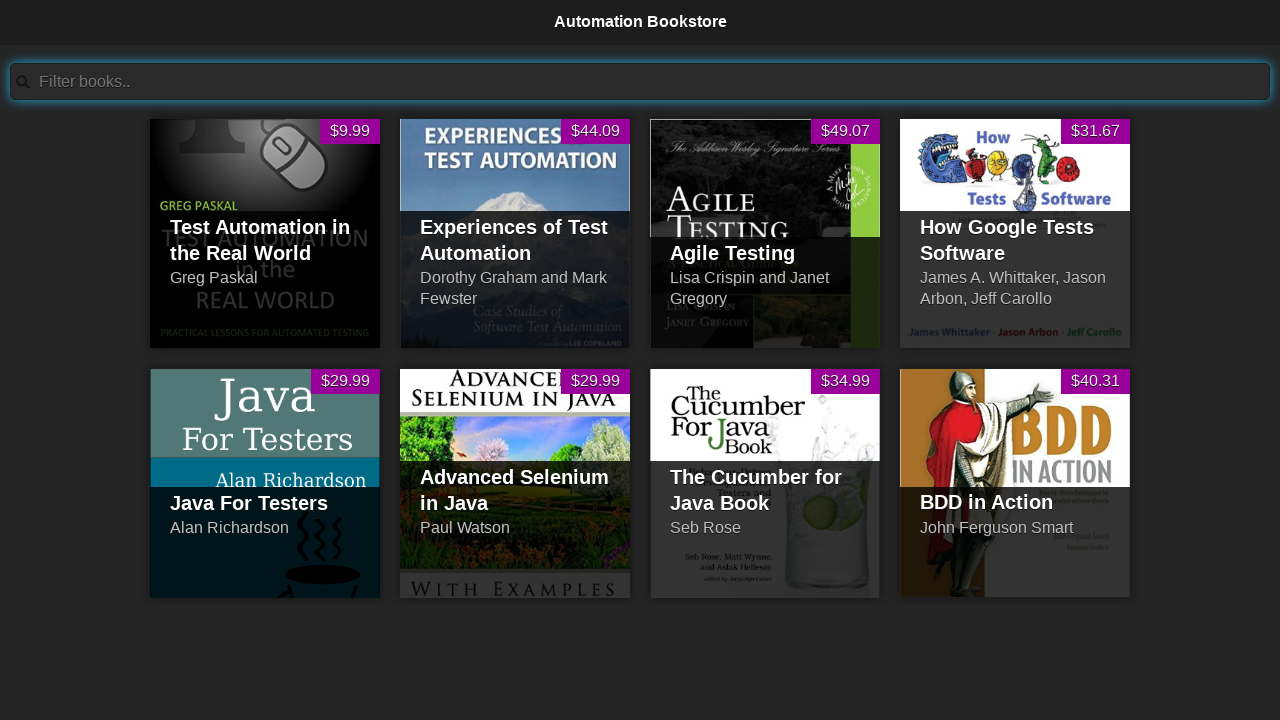